Tests opening the reviews tab for a product by clicking on a product and then navigating to its reviews section

Starting URL: https://ek.ua/ua/list/122/

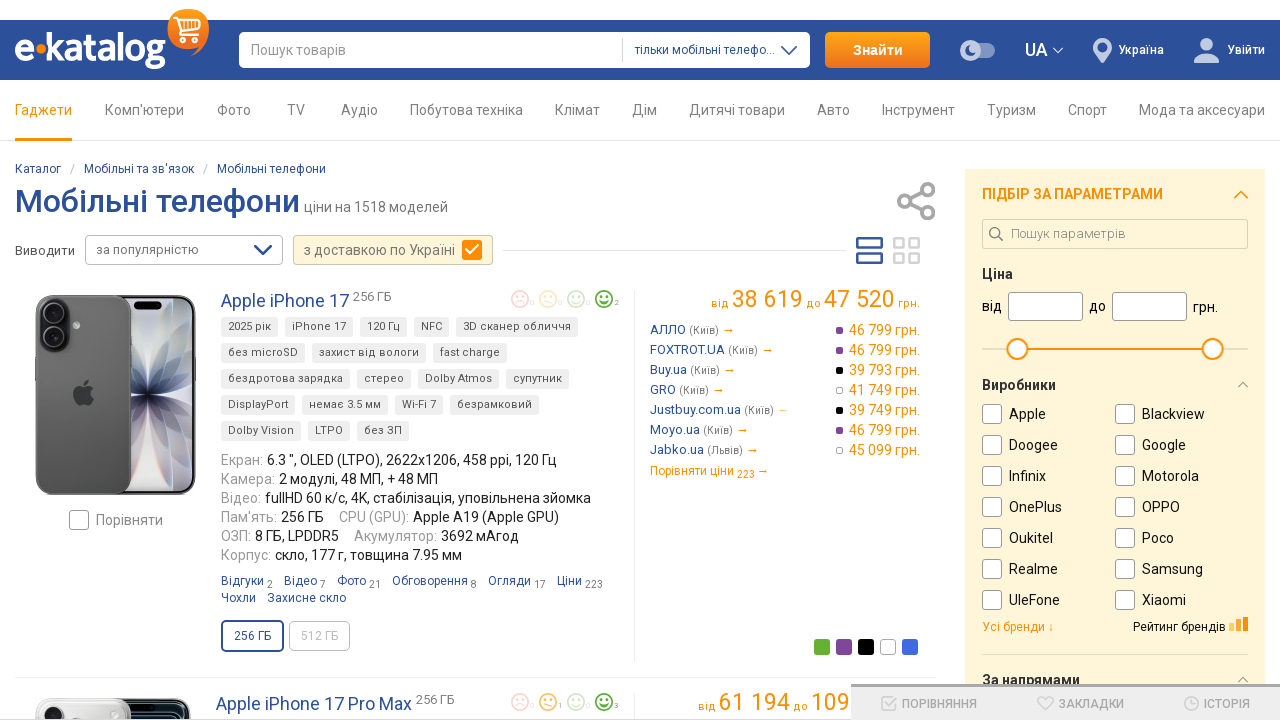

Clicked on first product at (306, 300) on a.model-short-title
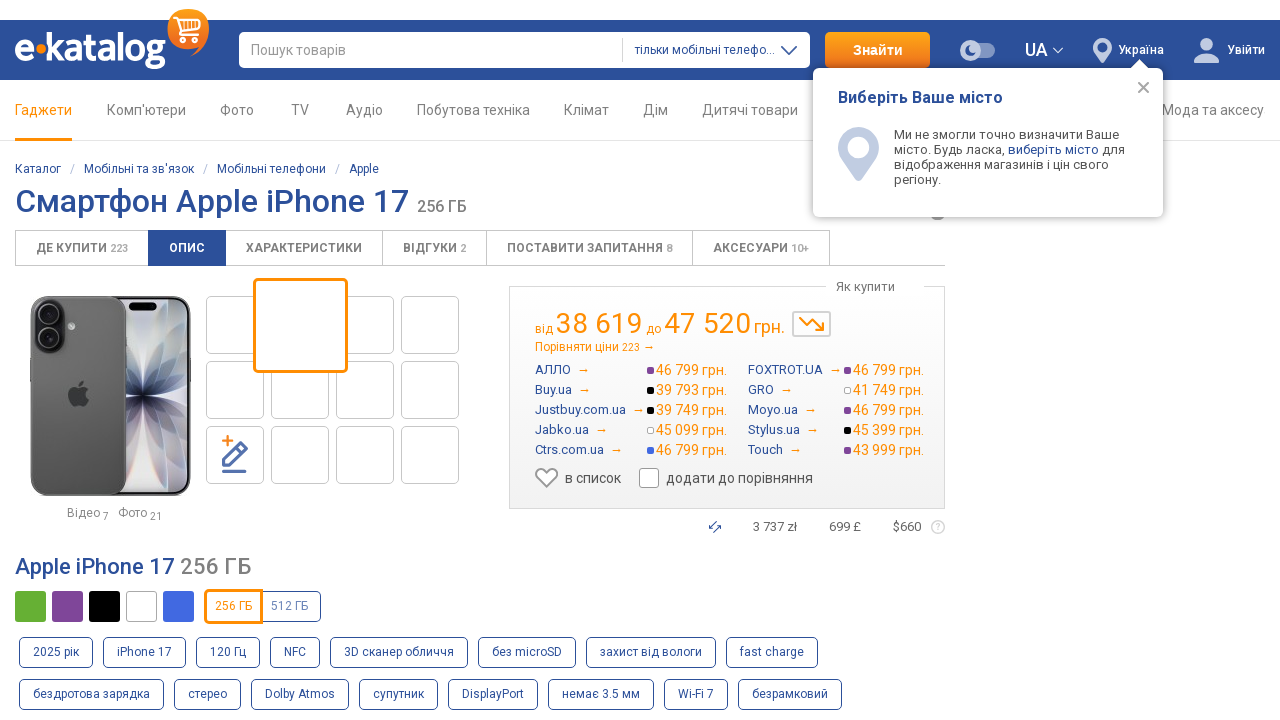

Product page loaded with heading visible
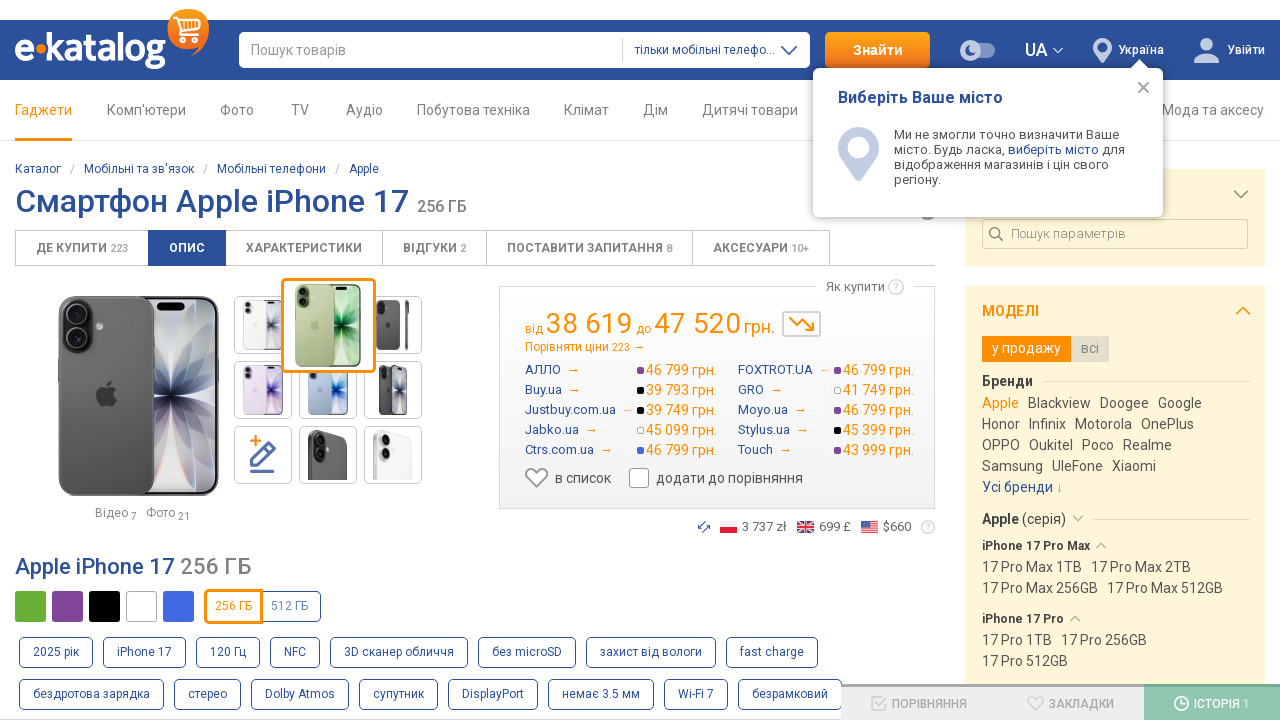

Clicked on reviews tab at (434, 248) on xpath=//a[contains(text(), 'Відгуки')]
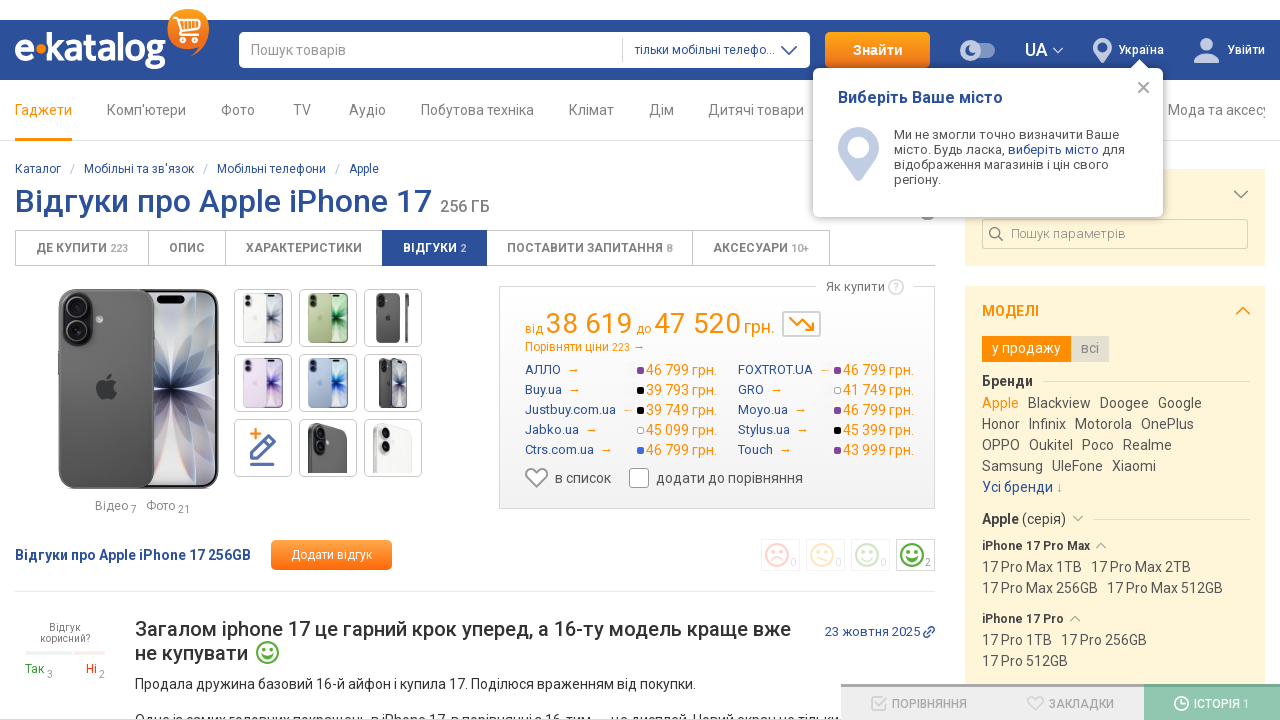

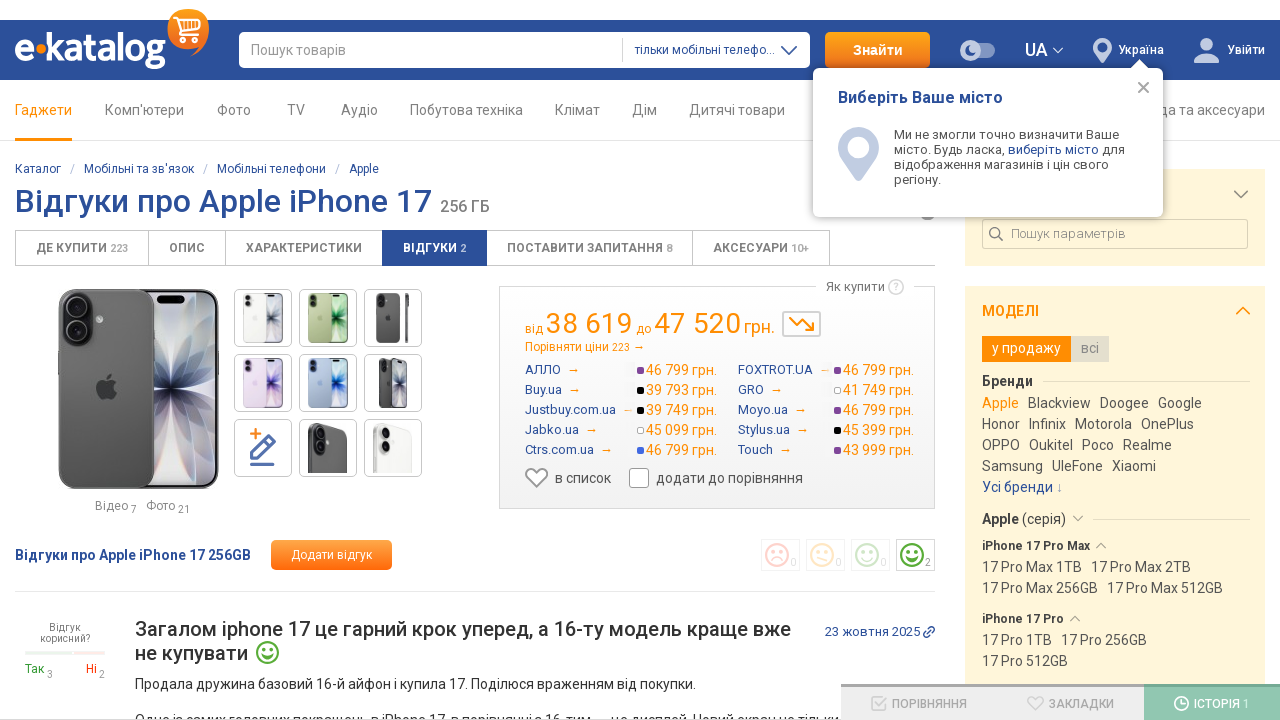